Tests the age form by entering a name and age, submitting the form, and verifying the result message

Starting URL: https://uljanovs.github.io/site/examples/age

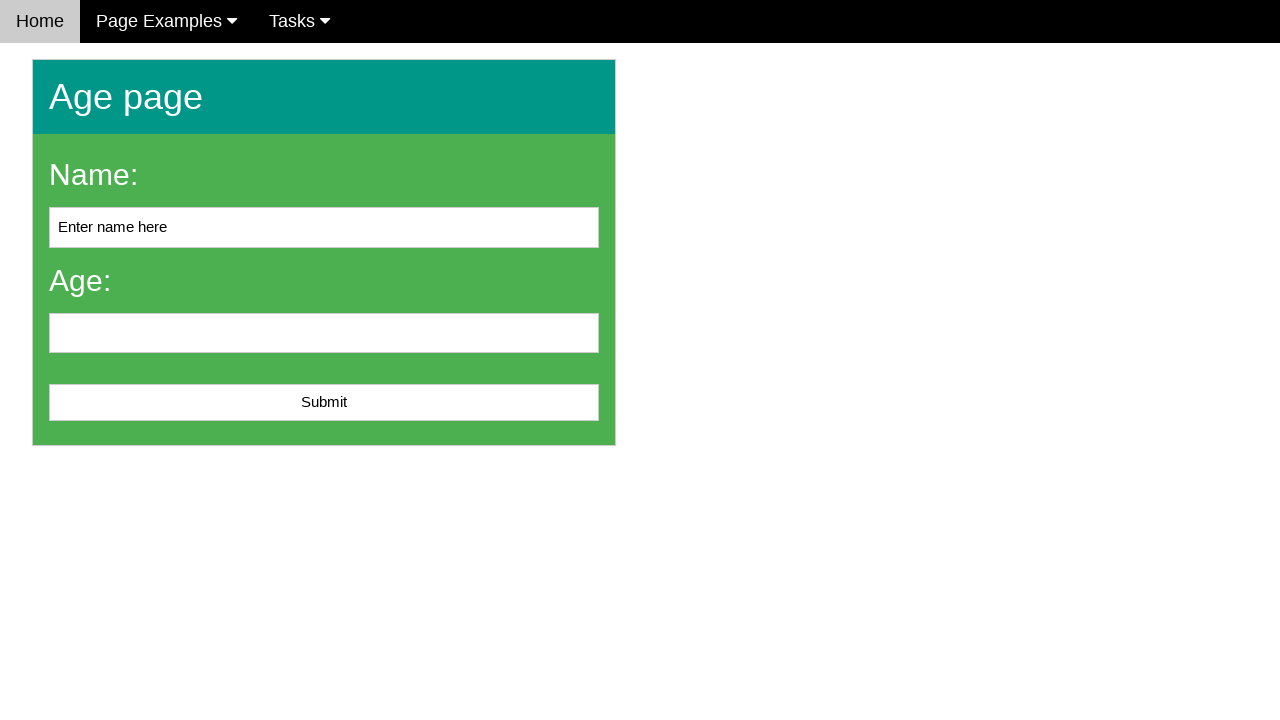

Cleared the name field on #name
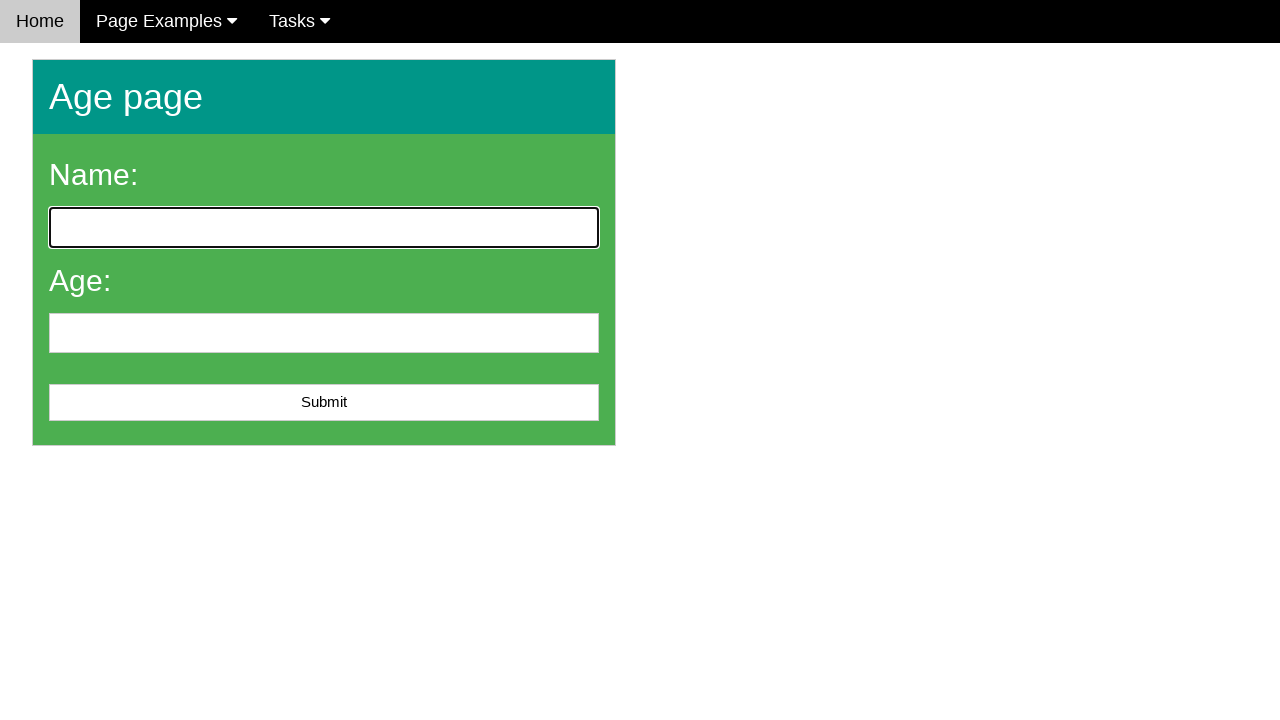

Entered name 'John Smith' in the name field on #name
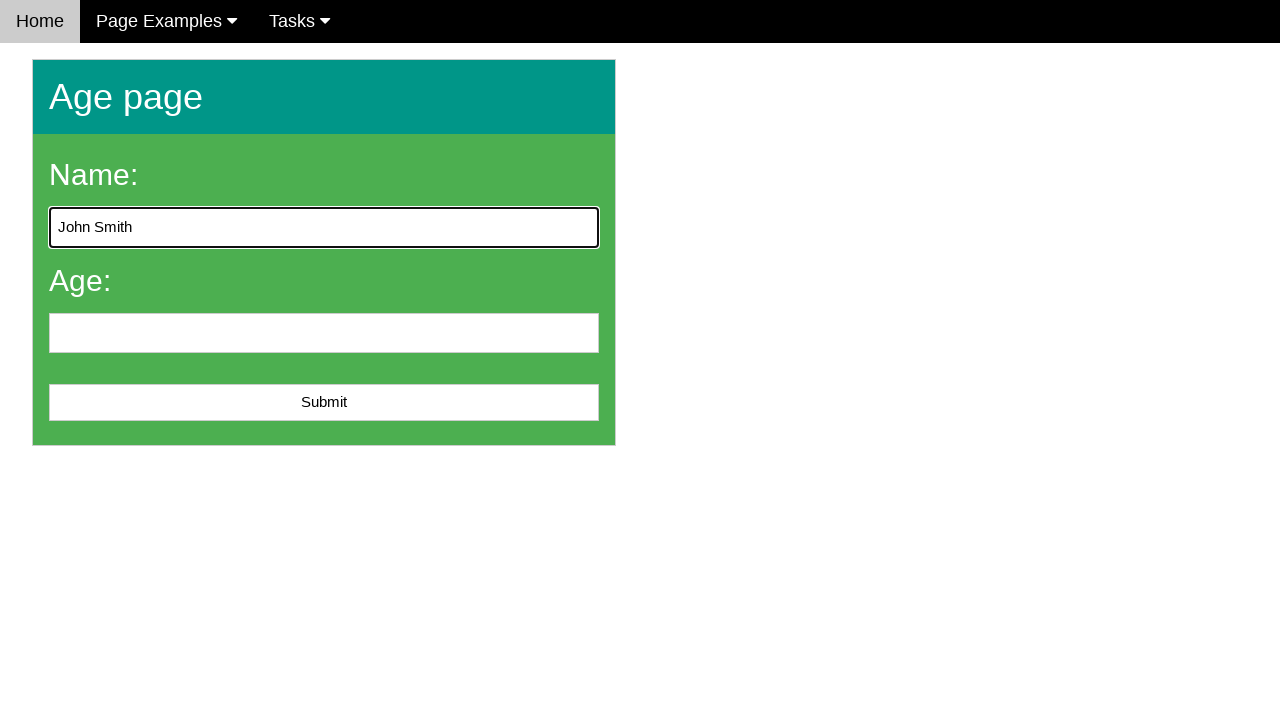

Entered age '25' in the age field on #age
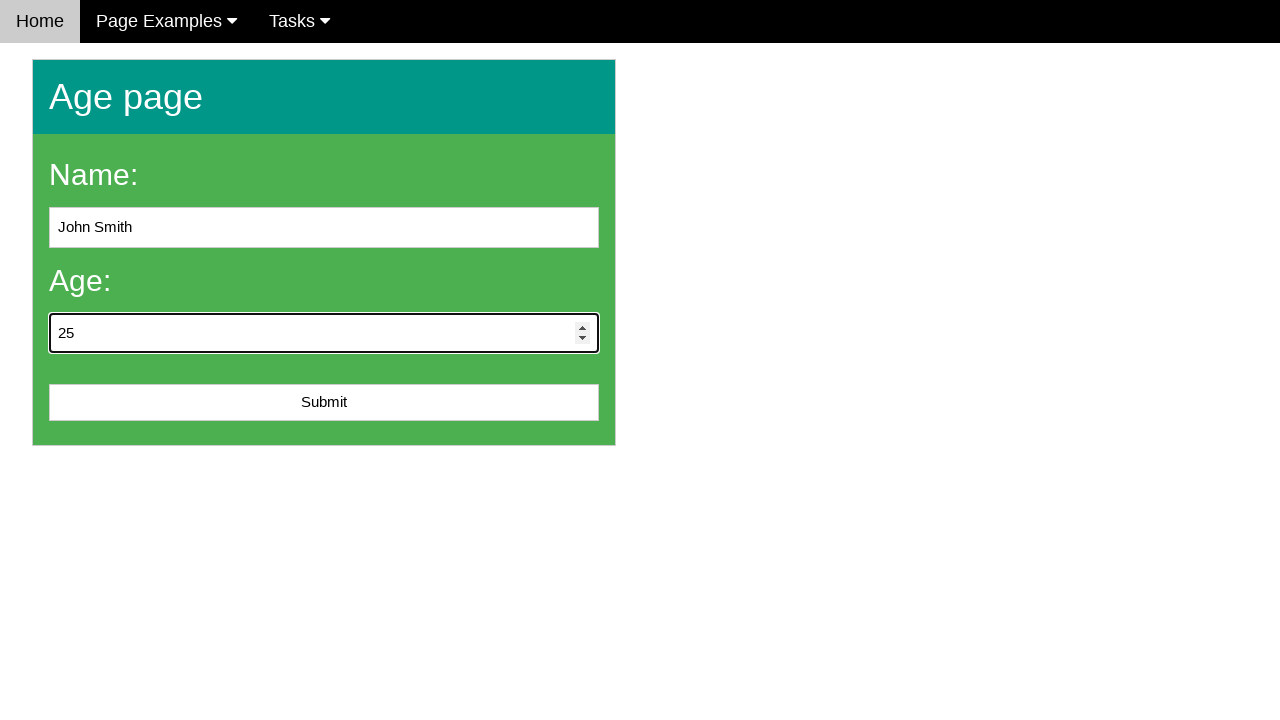

Clicked the submit button at (324, 403) on #submit
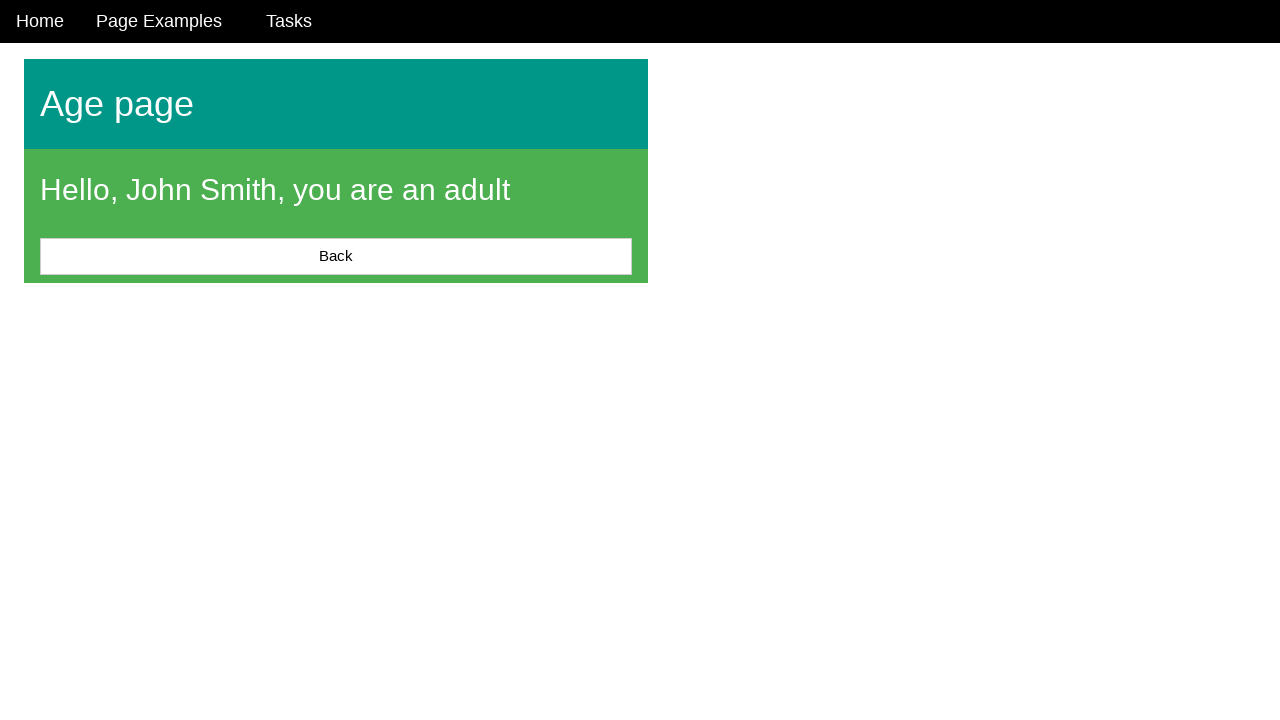

Result message element loaded
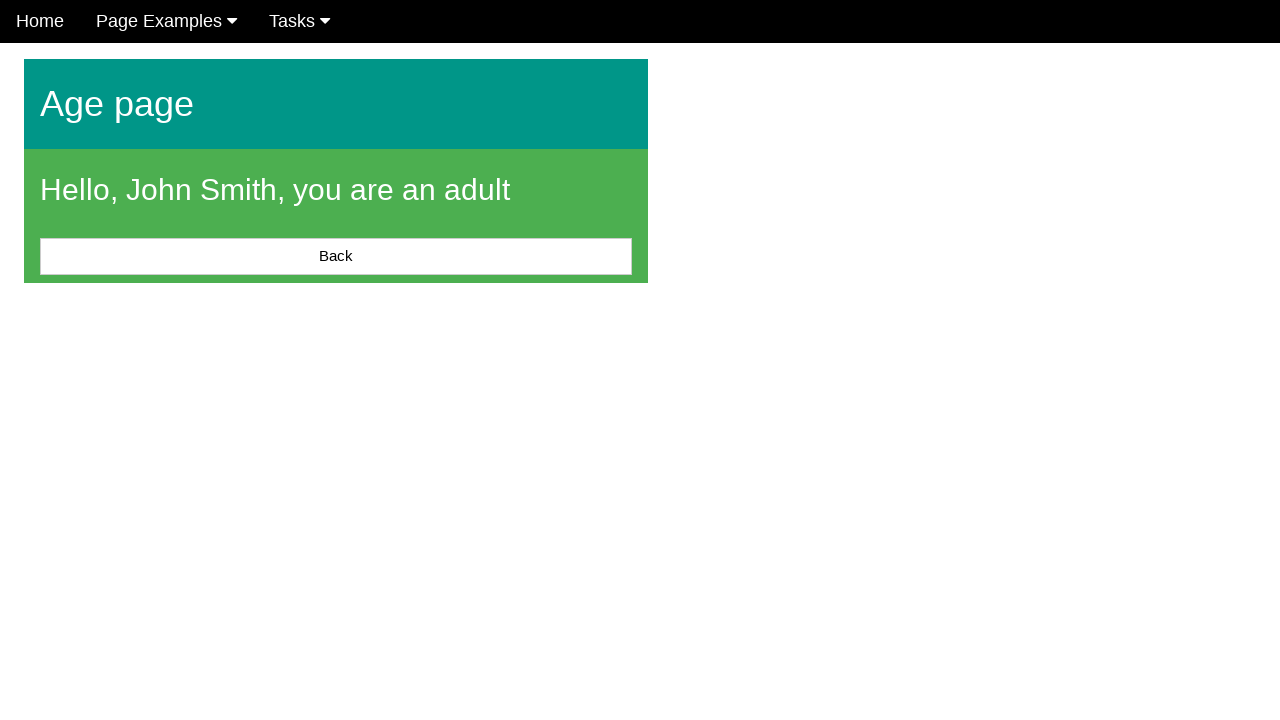

Located the result message element
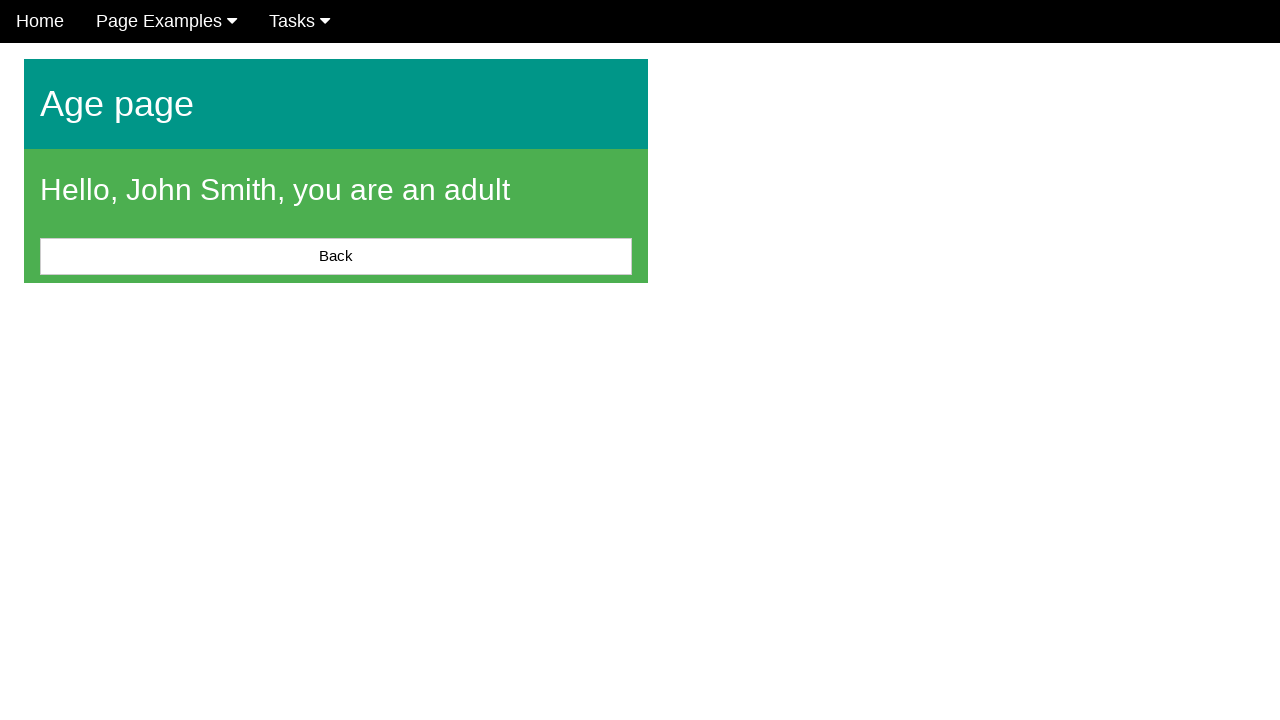

Verified that the result message is displayed and contains text
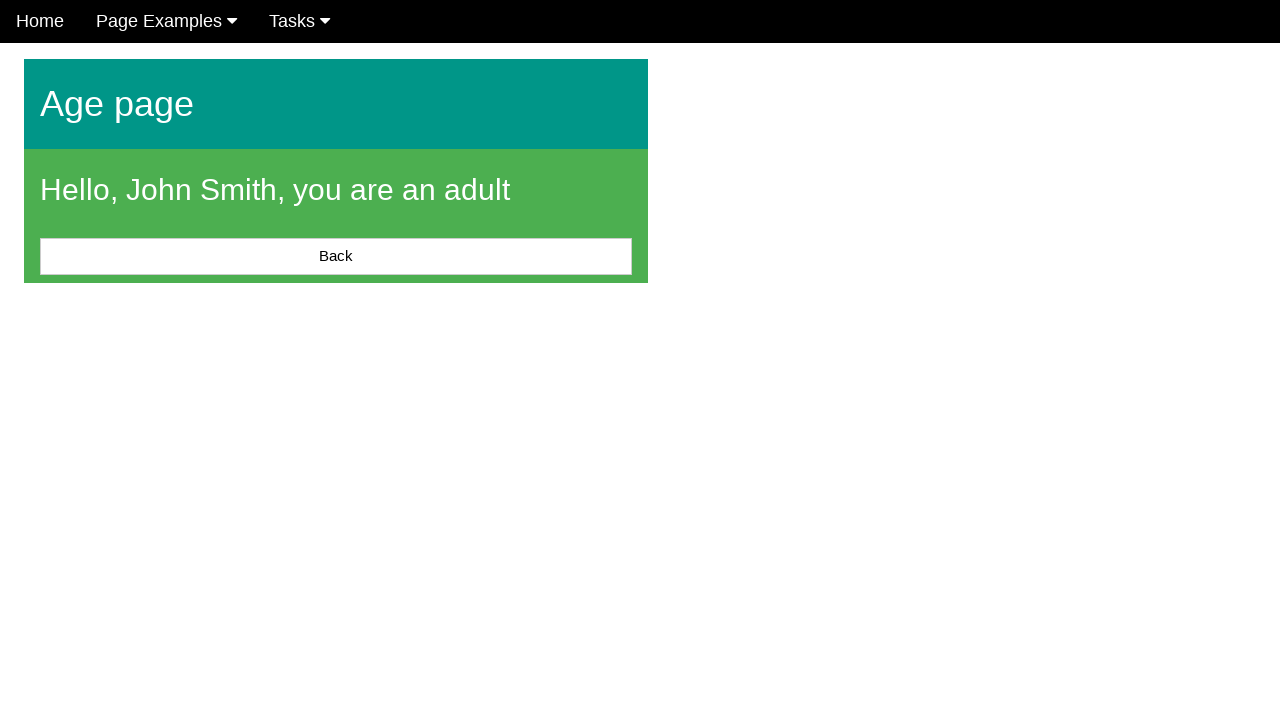

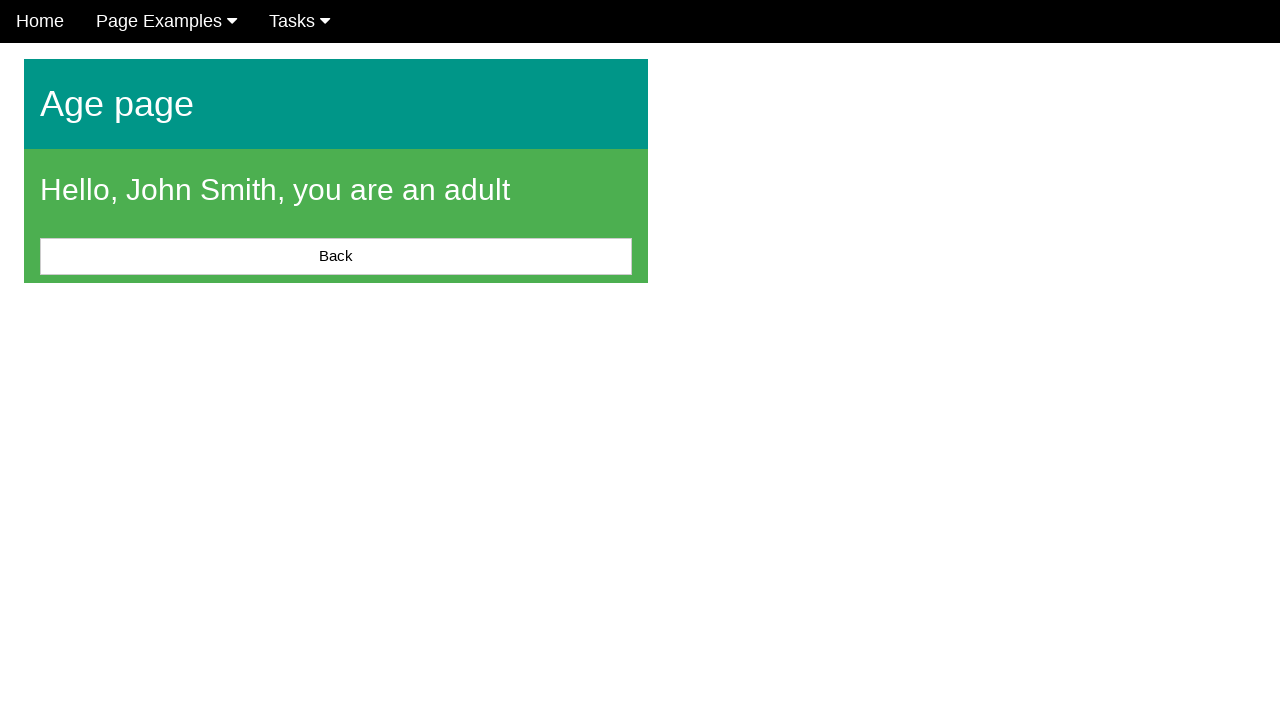